Opens a new tab, navigates to a course page to extract course name text, then switches back to the original window and fills the name field with the extracted text

Starting URL: https://rahulshettyacademy.com/angularpractice/

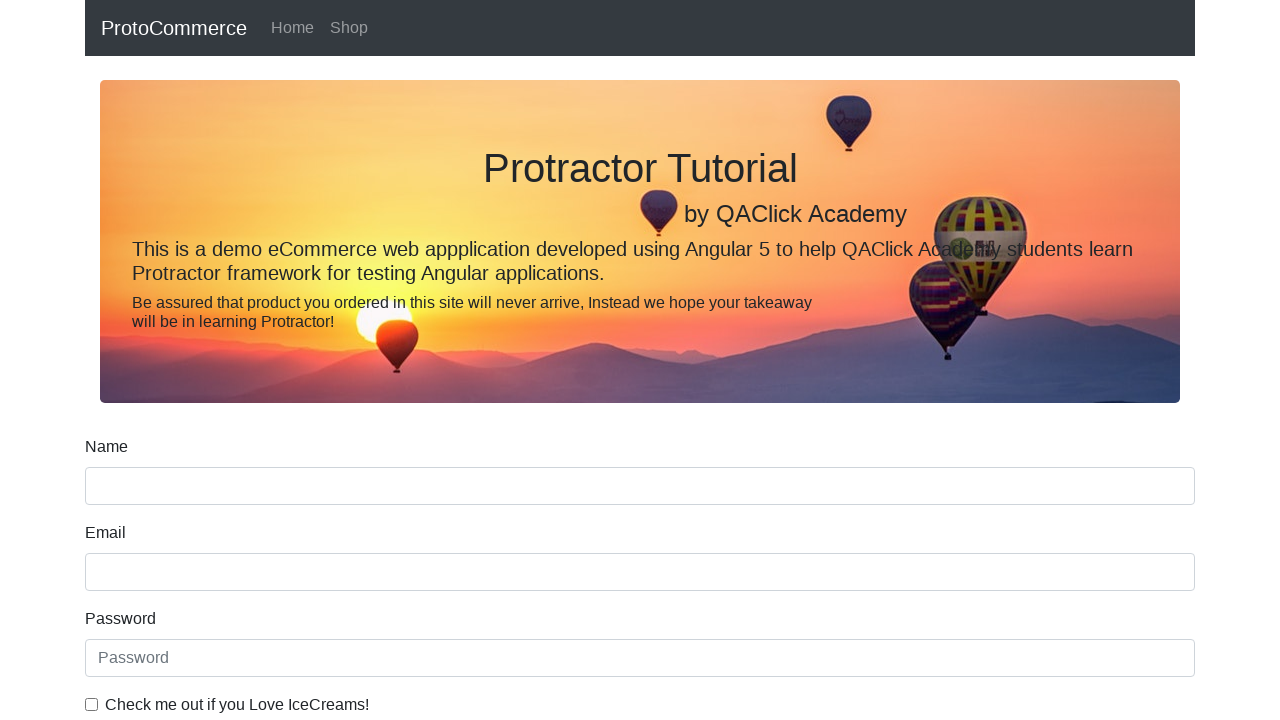

Stored reference to original page
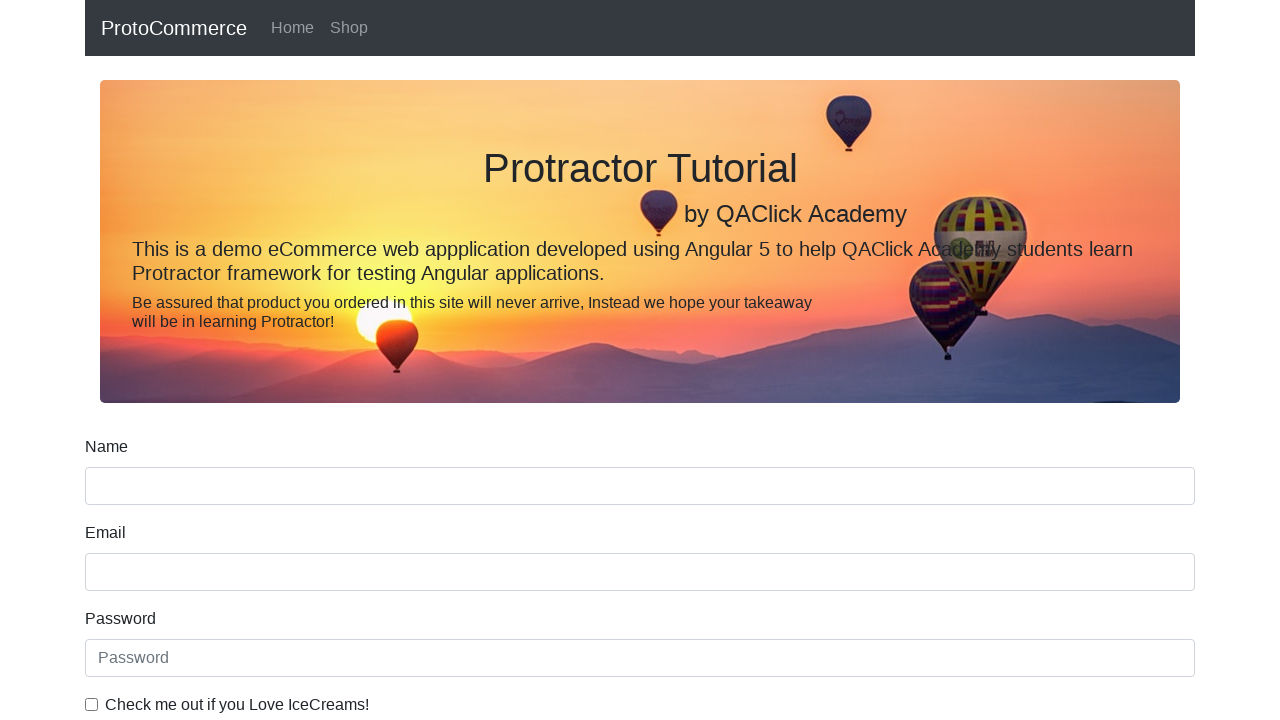

Opened a new tab
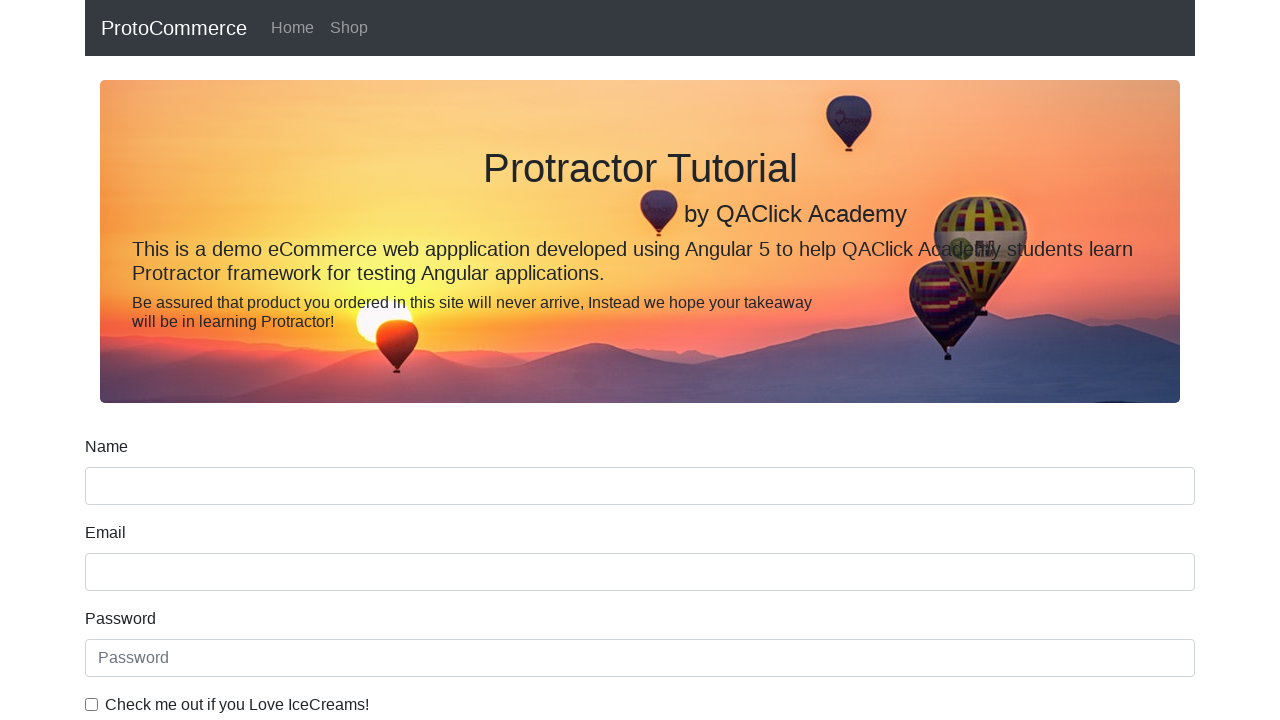

Navigated to https://rahulshettyacademy.com
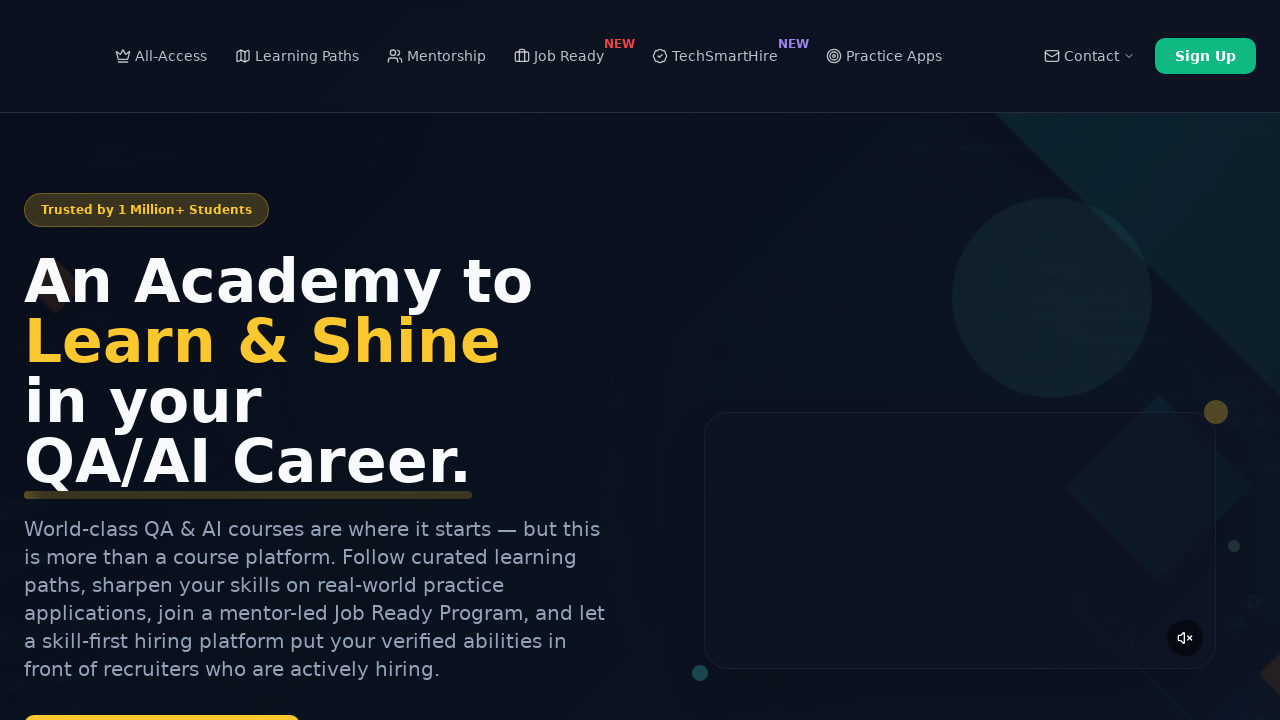

Located course links on the page
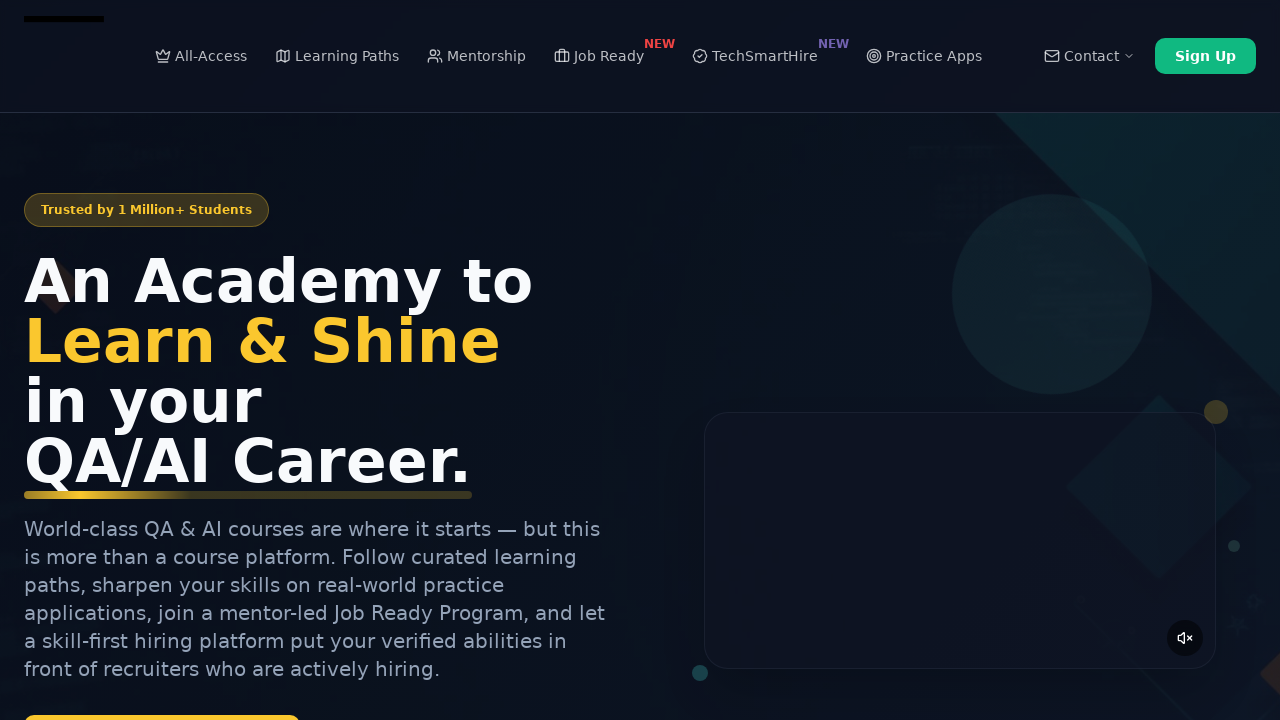

Extracted course name: Playwright Testing
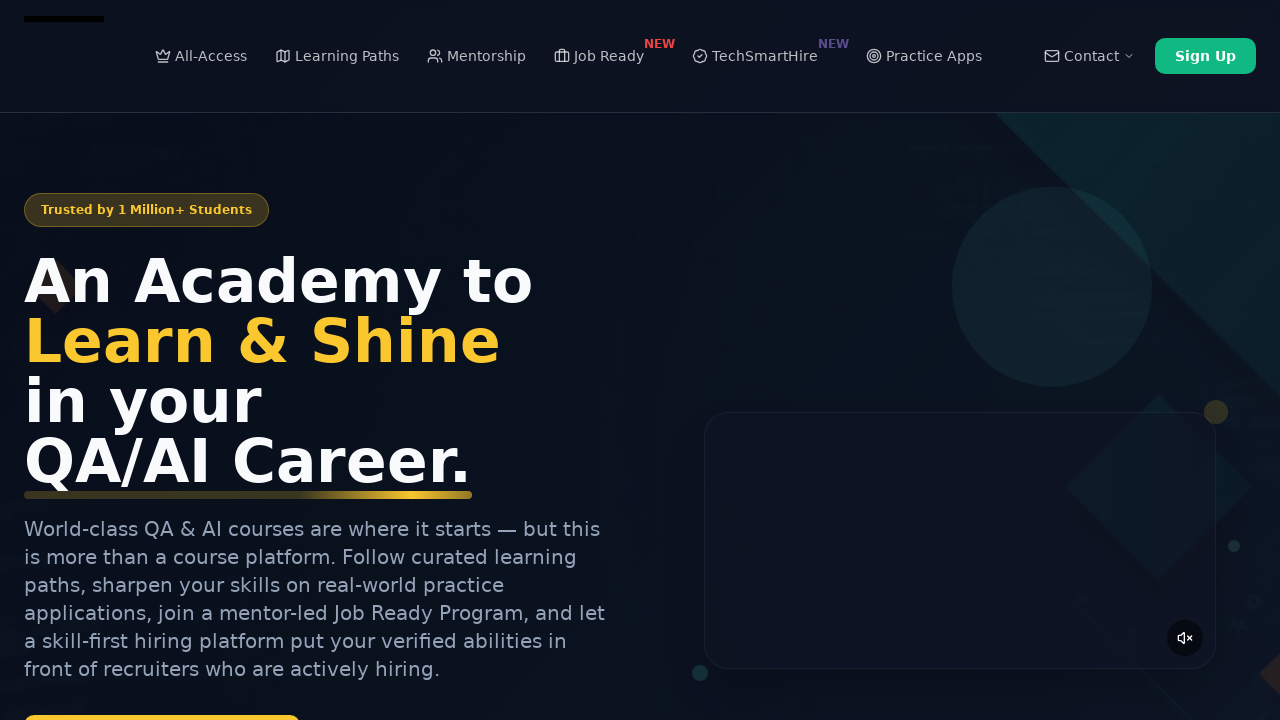

Closed the new tab
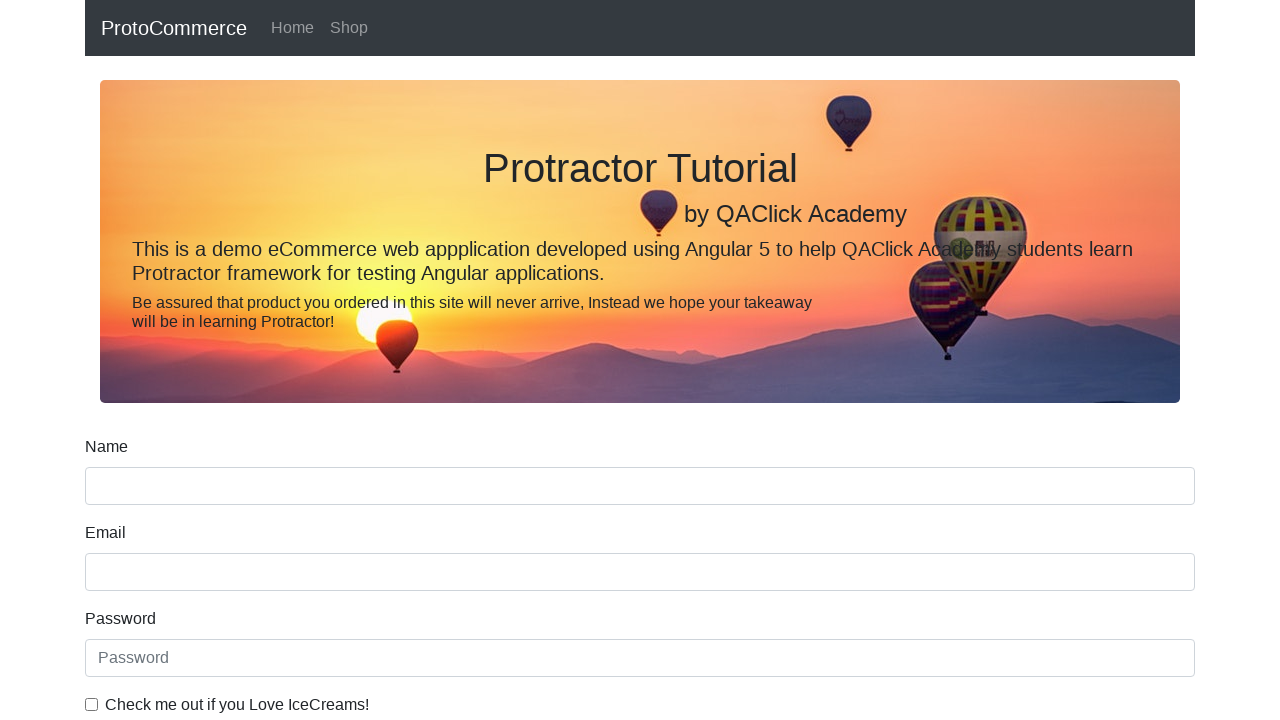

Filled name field with extracted course name: Playwright Testing on input[name='name']
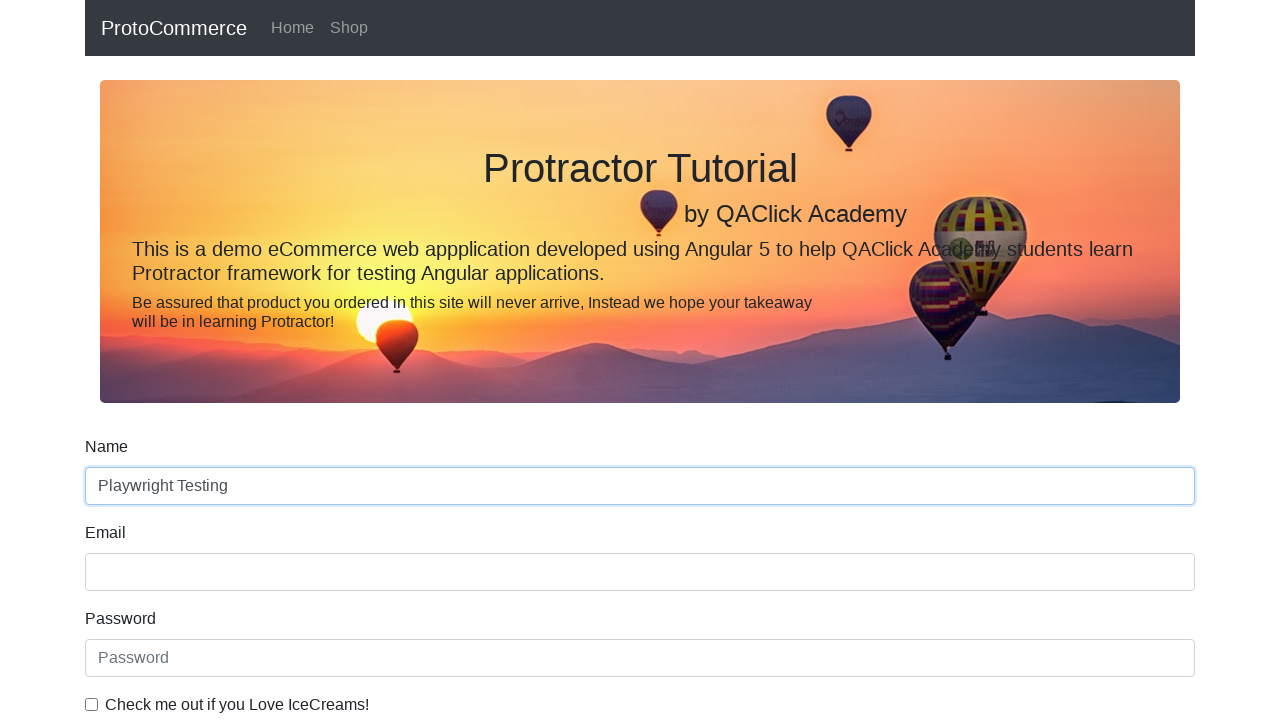

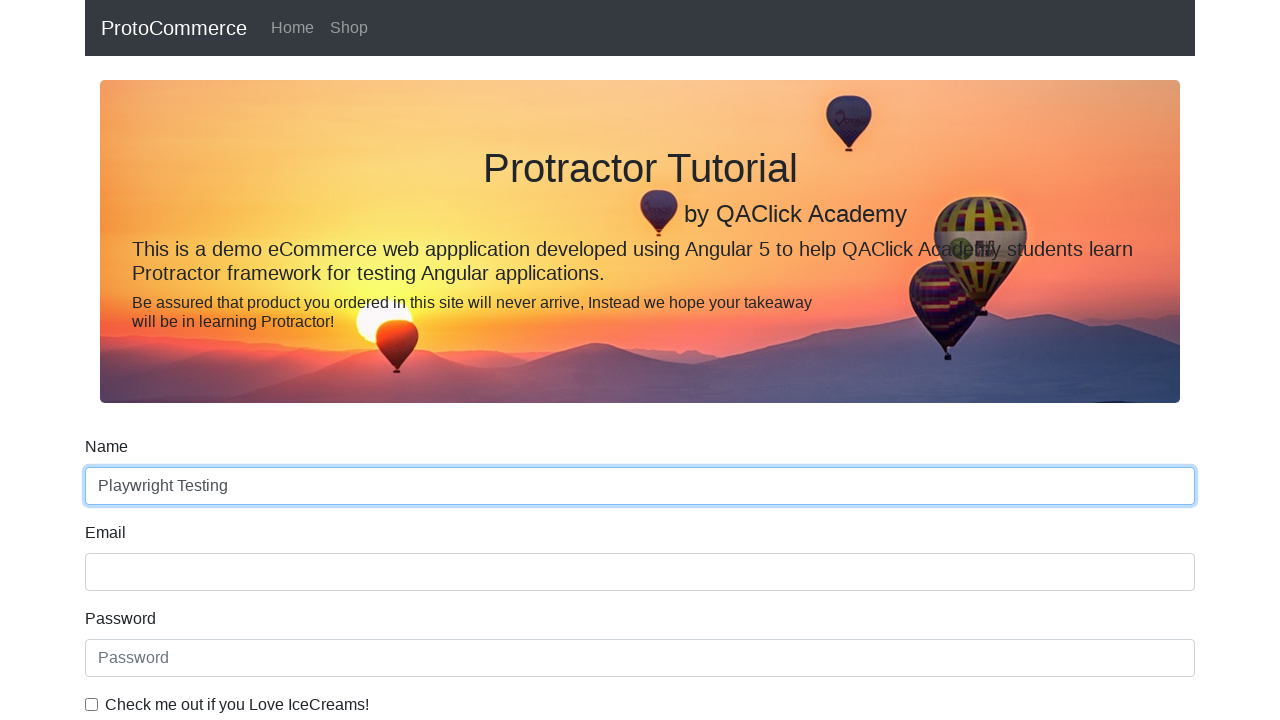